Tests geolocation functionality by setting fake coordinates and verifying they are displayed correctly

Starting URL: https://the-internet.herokuapp.com/geolocation

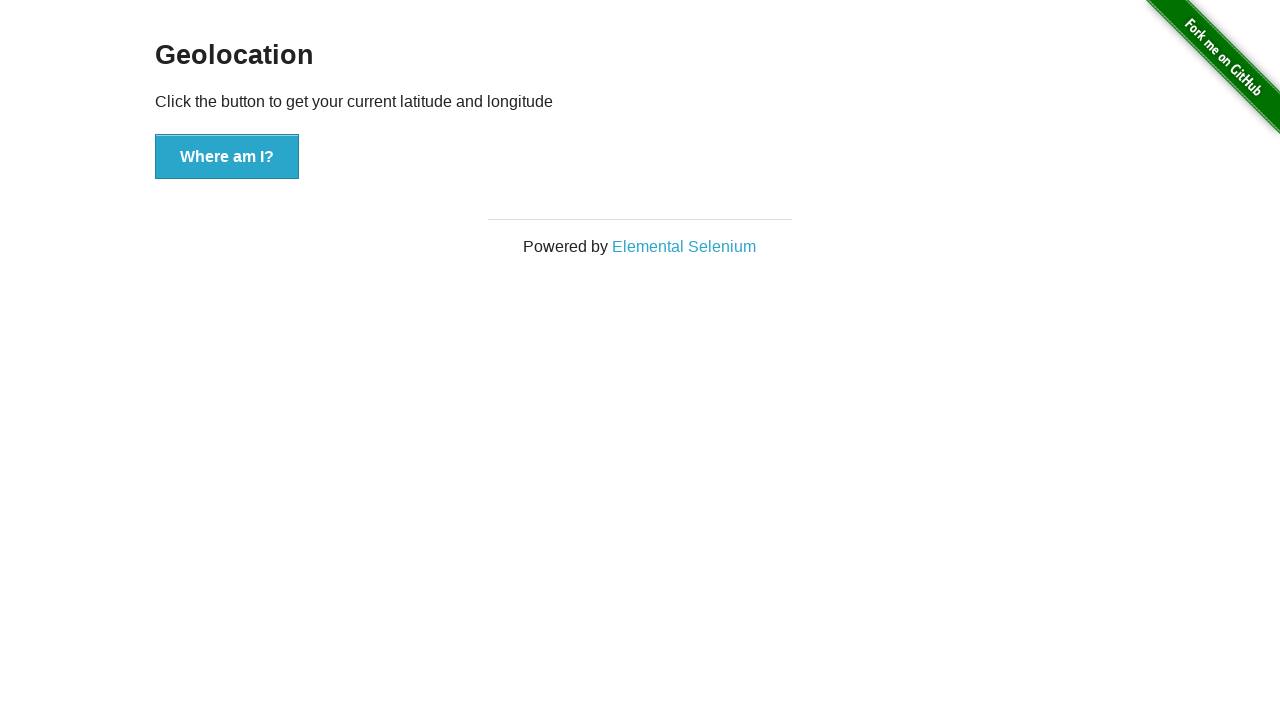

Set geolocation context to Mountain View coordinates (37.386052, -122.083851)
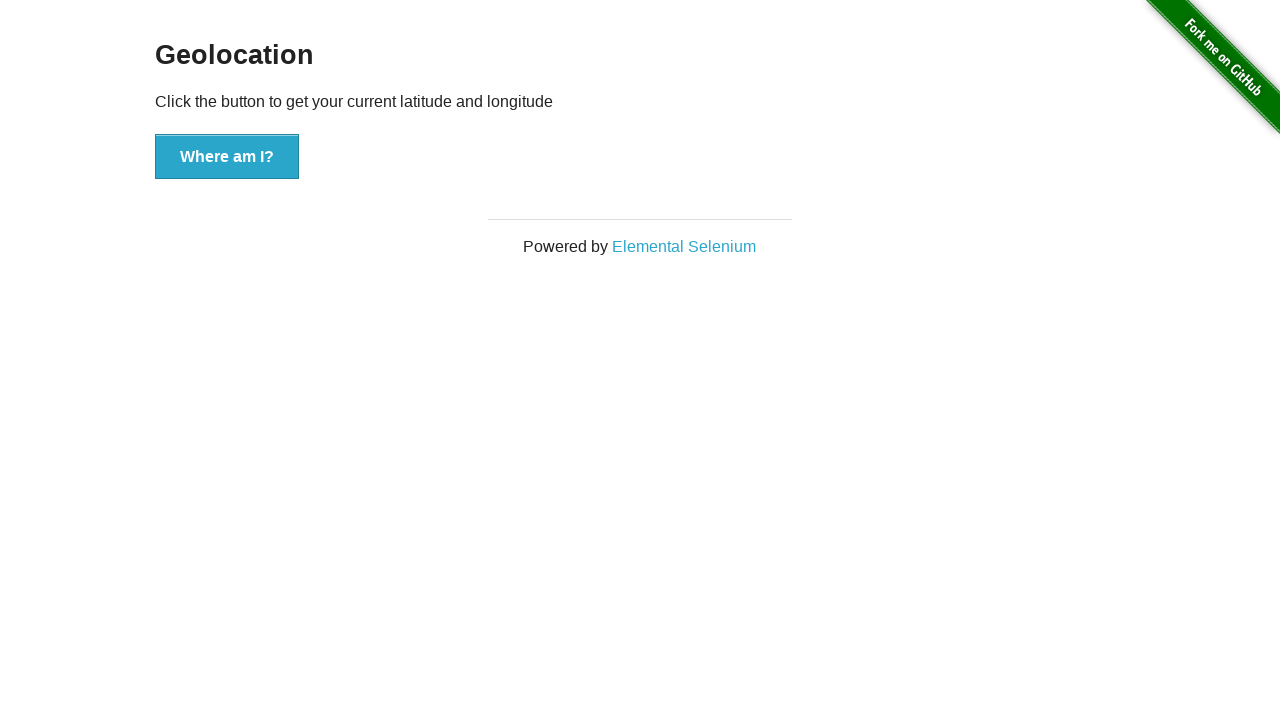

Granted geolocation permissions to the page
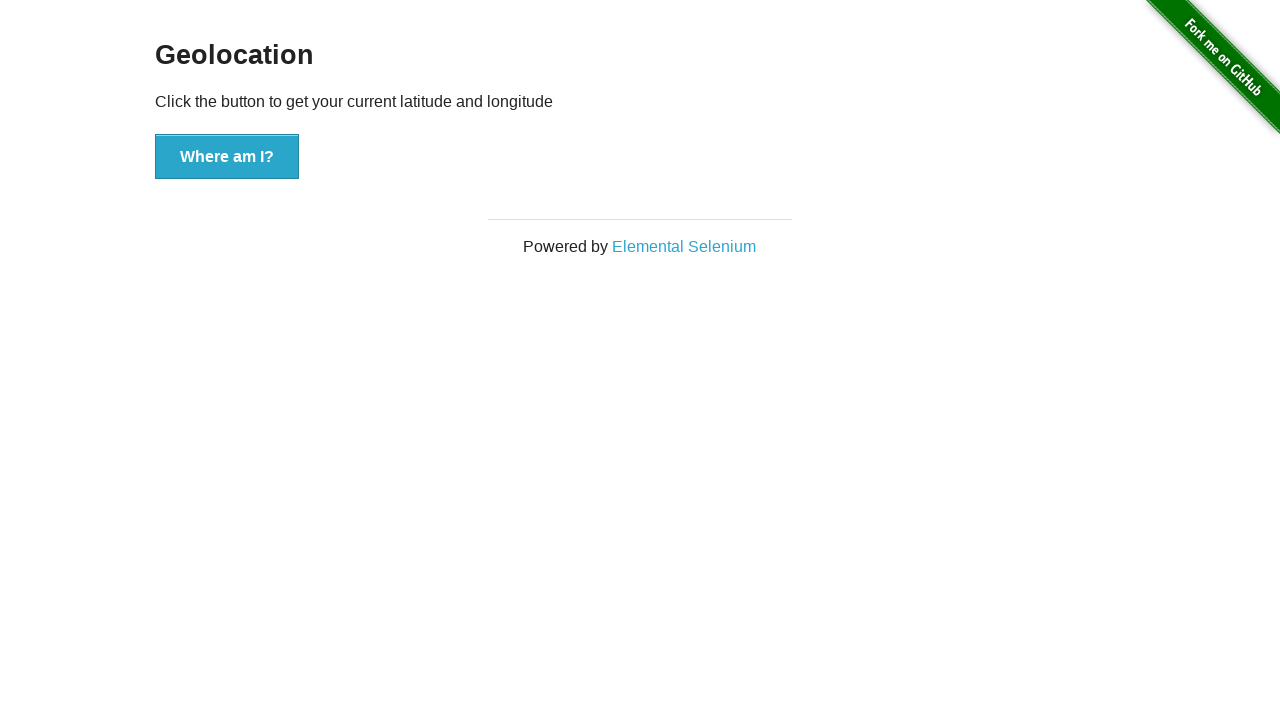

Clicked 'Where am I?' button to retrieve geolocation at (227, 157) on xpath=//button[.='Where am I?']
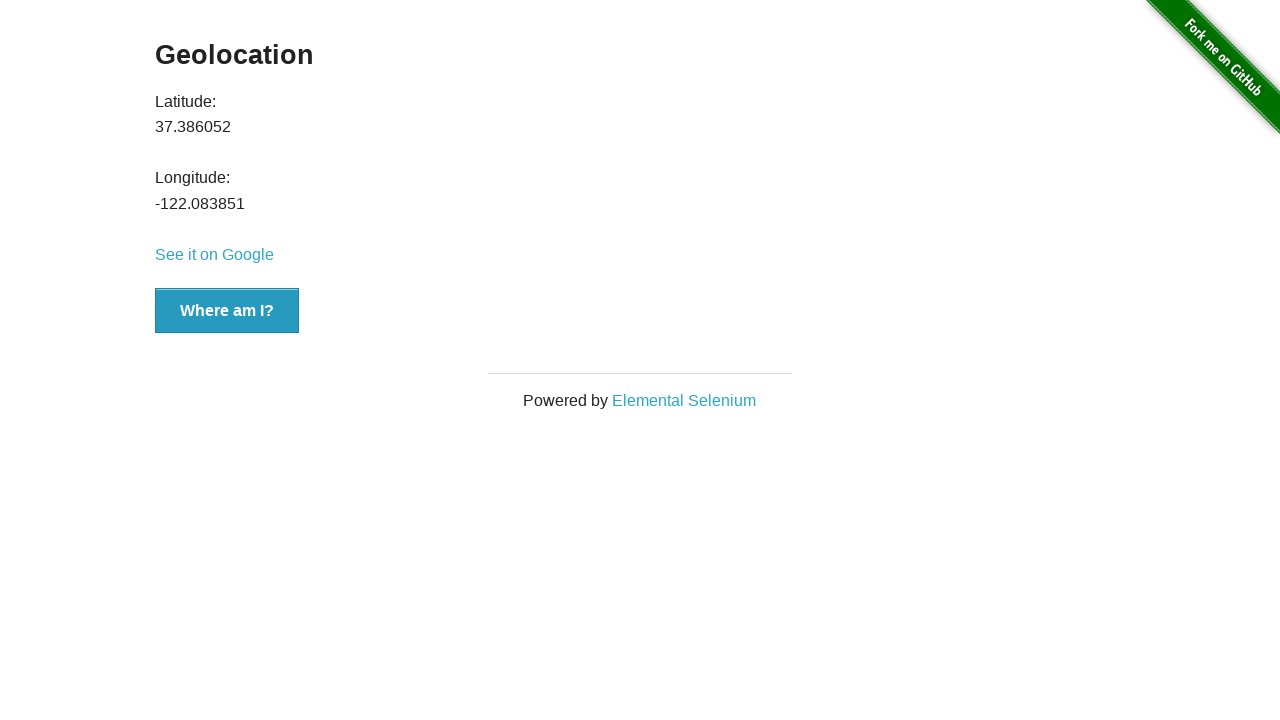

Verified latitude value matches expected 37.386052
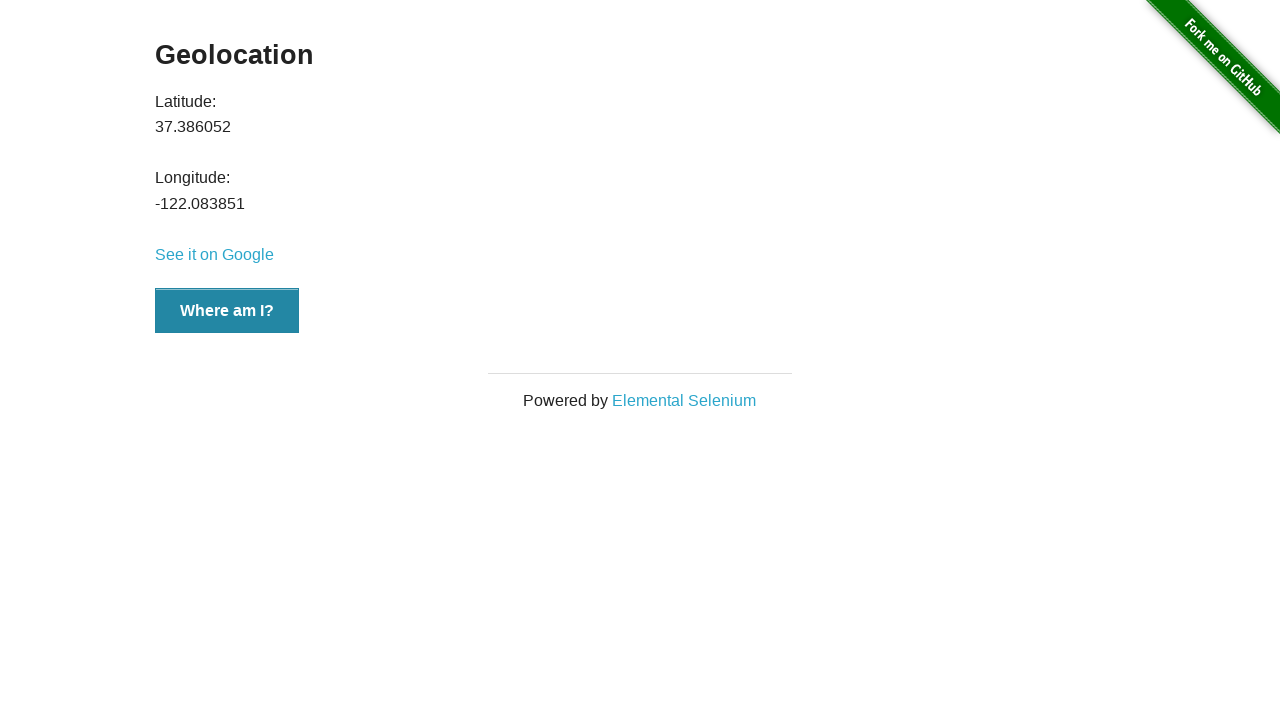

Verified longitude value matches expected -122.083851
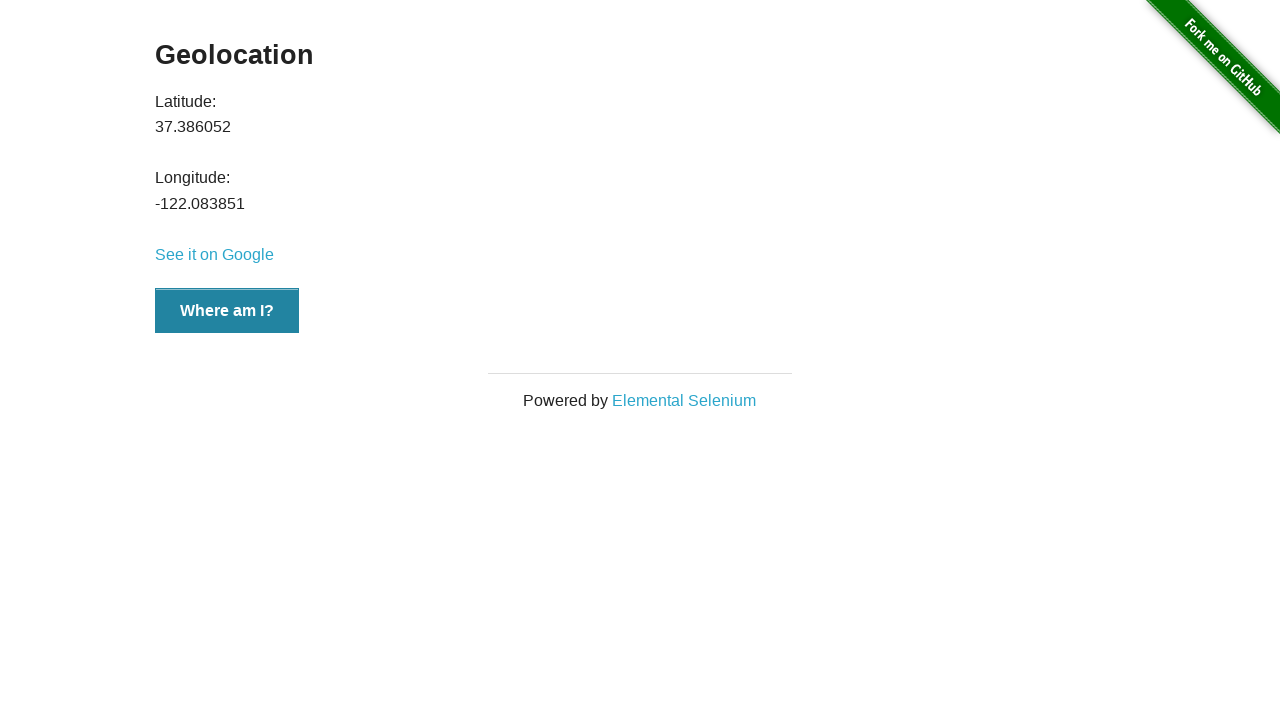

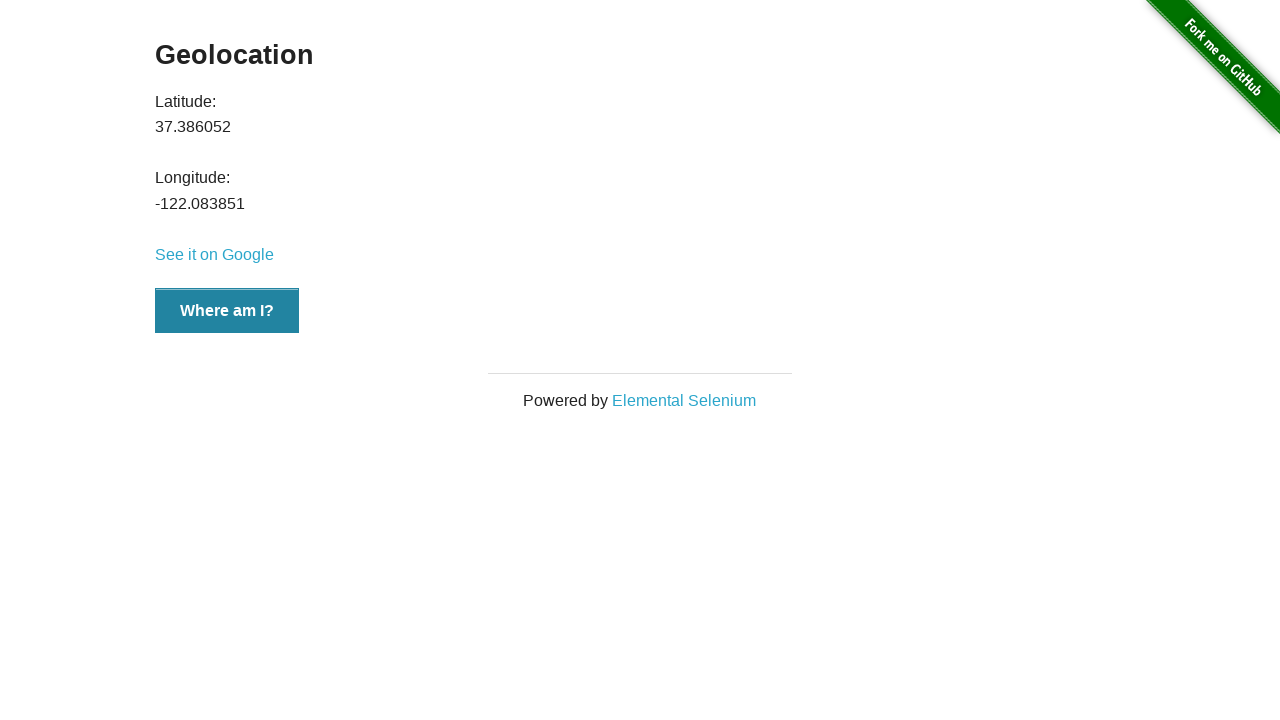